Navigates to BrowserStack homepage and scrolls down the page

Starting URL: https://www.browserstack.com

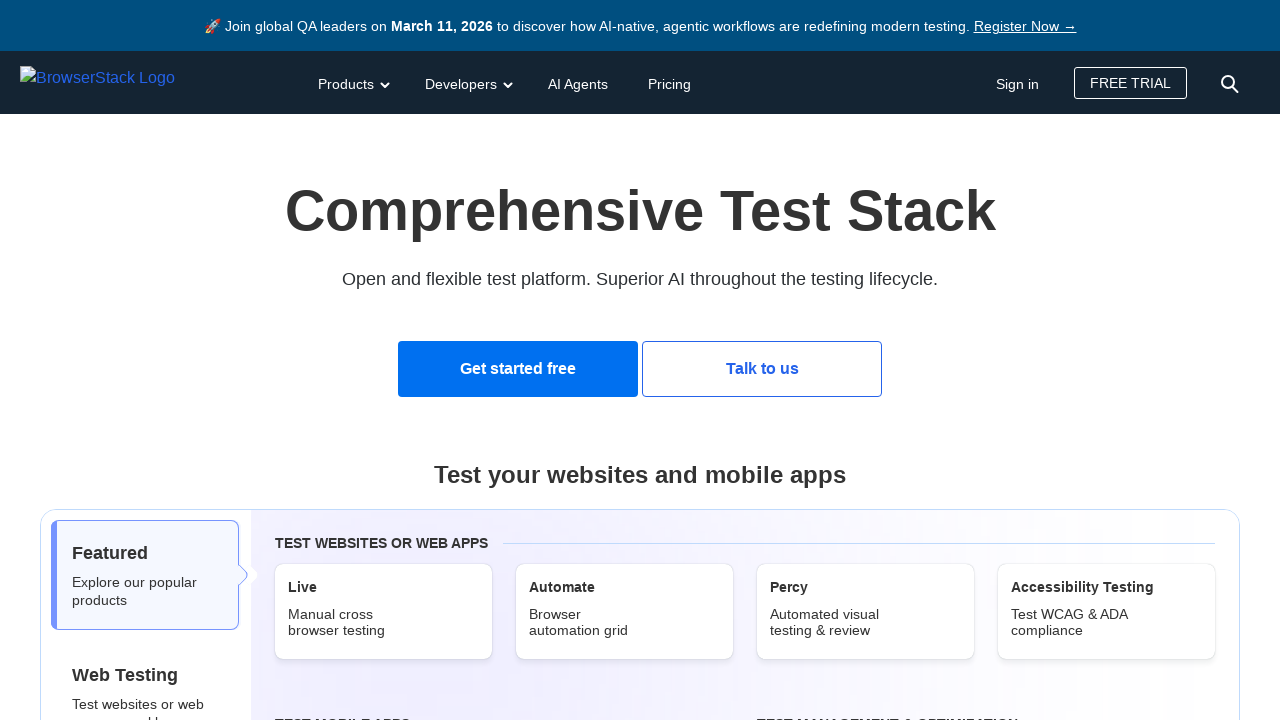

Navigated to BrowserStack homepage
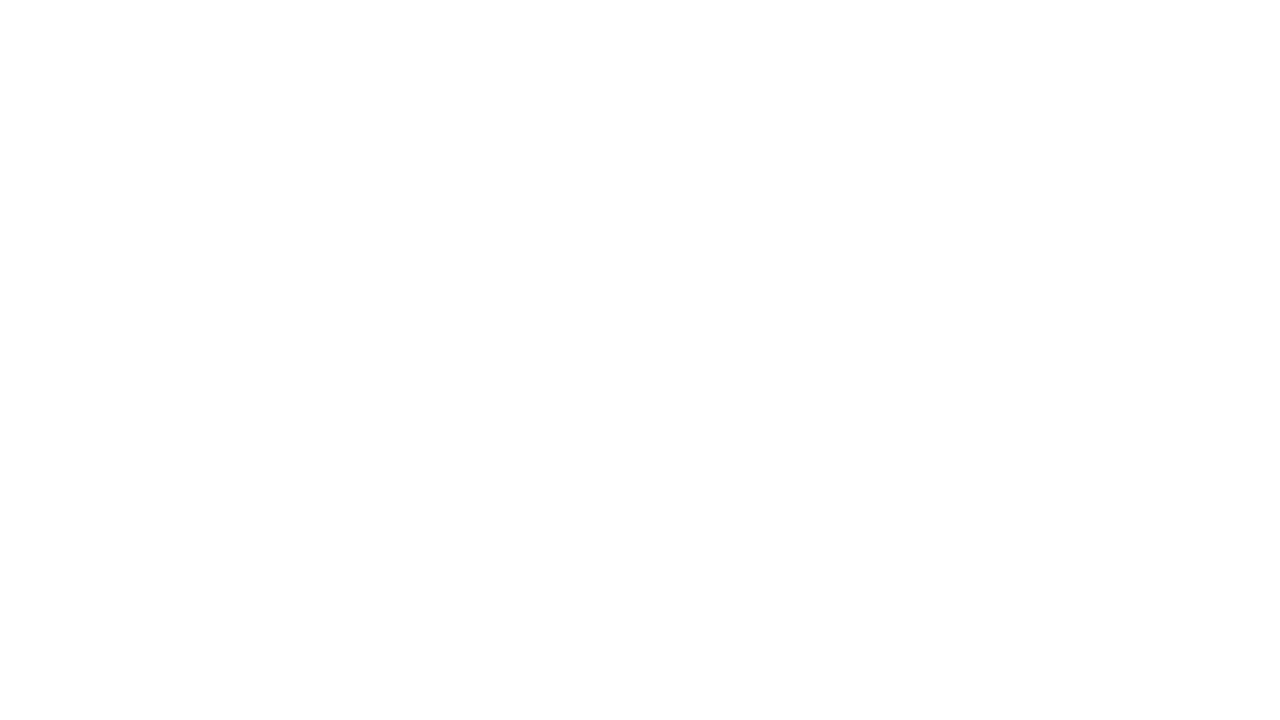

Scrolled down the page by 200 pixels
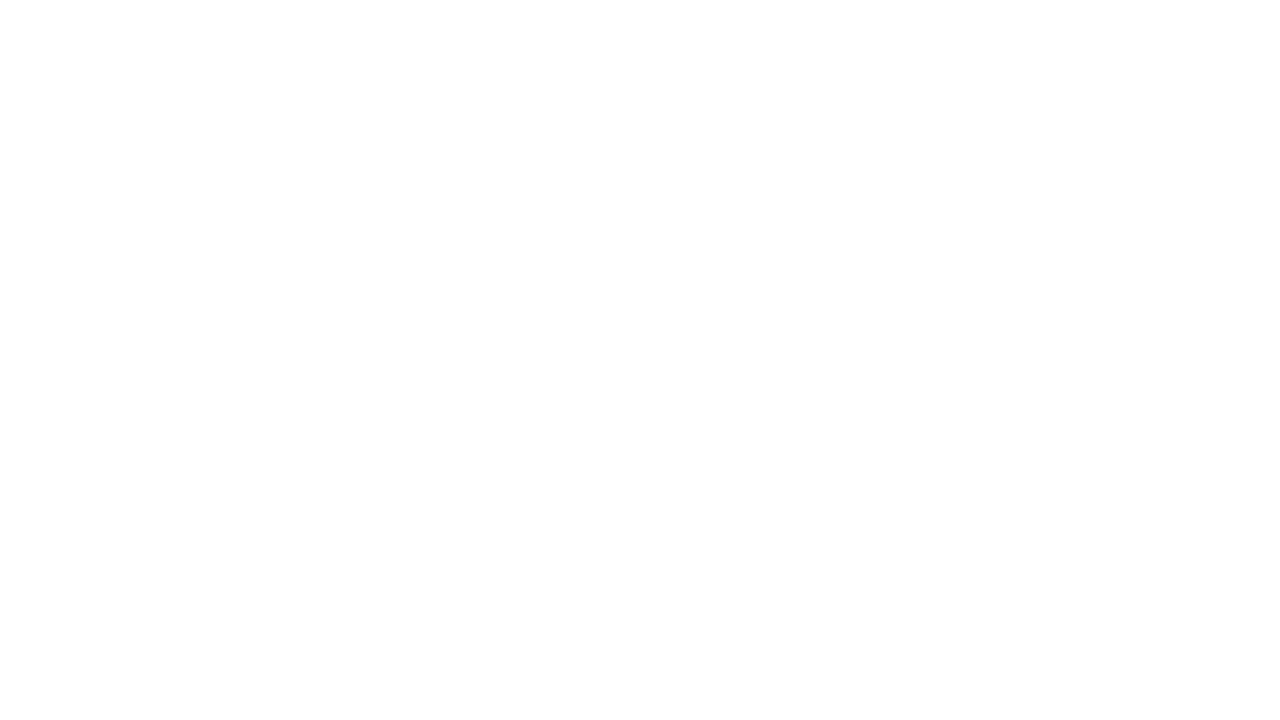

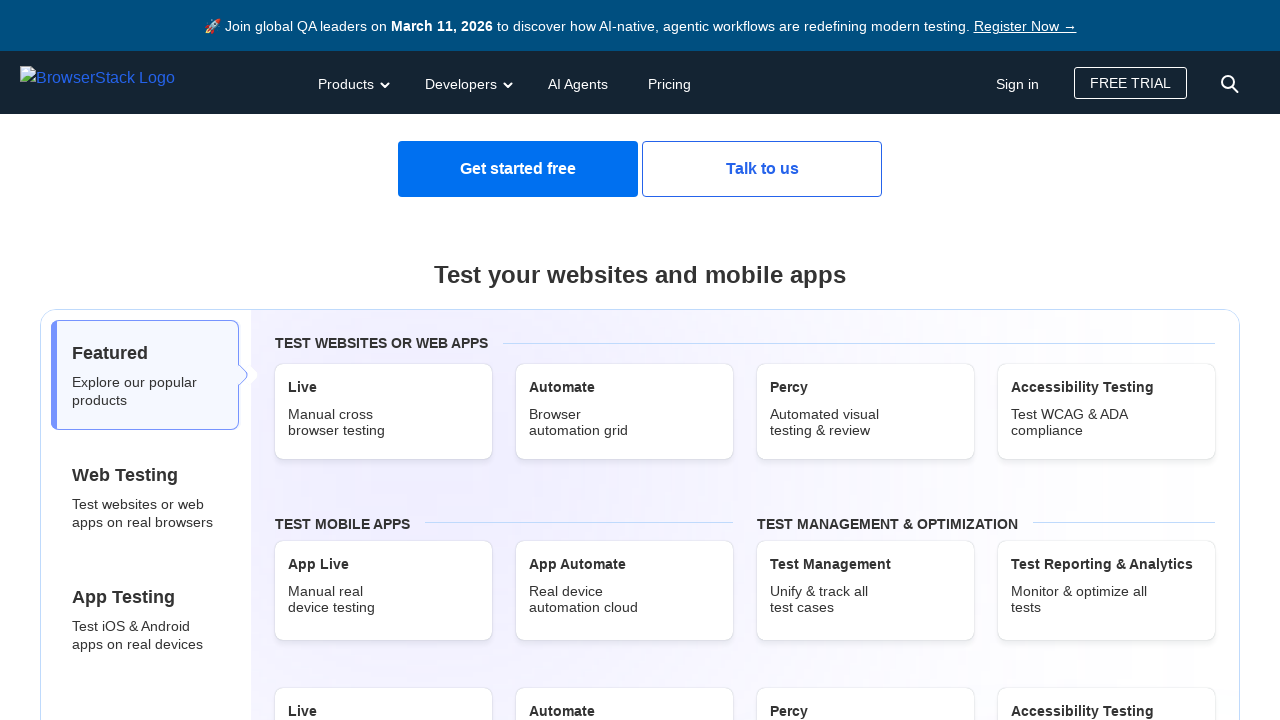